Adds owner's phone number to the form

Starting URL: https://test-a-pet.vercel.app/

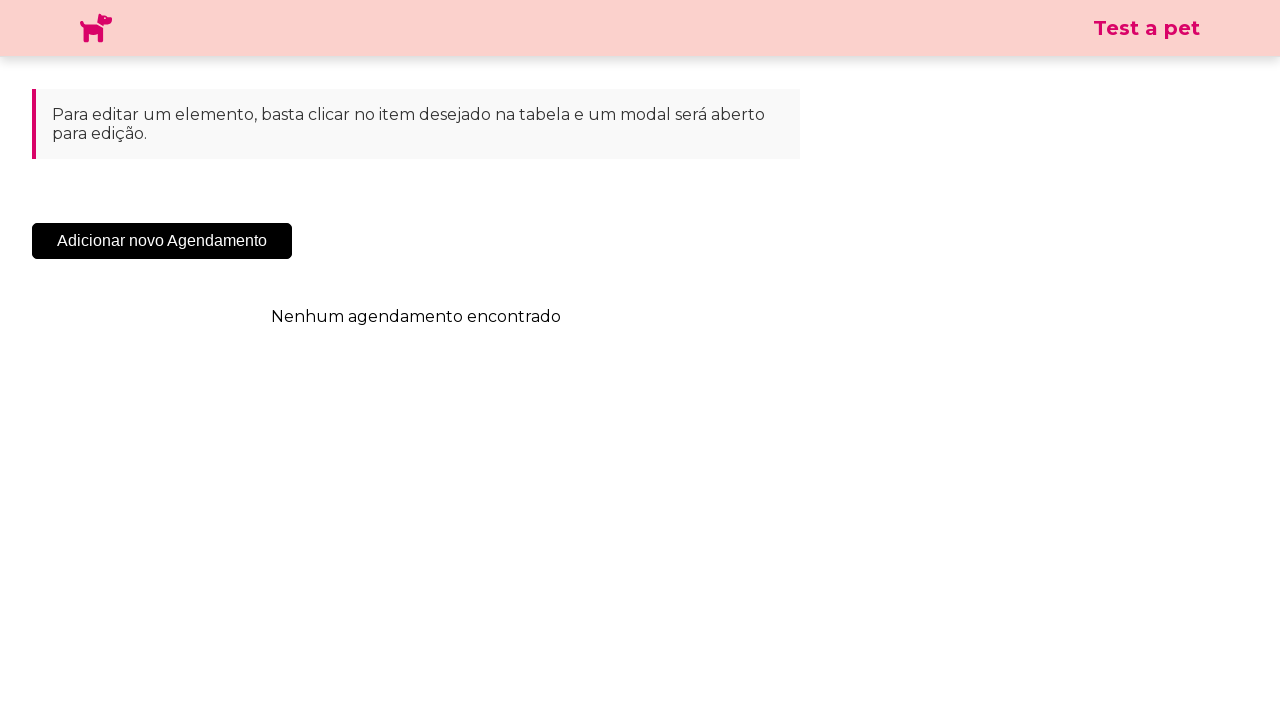

Clicked 'Adicionar Novo Agendamento' button at (162, 241) on .sc-cHqXqK.kZzwzX
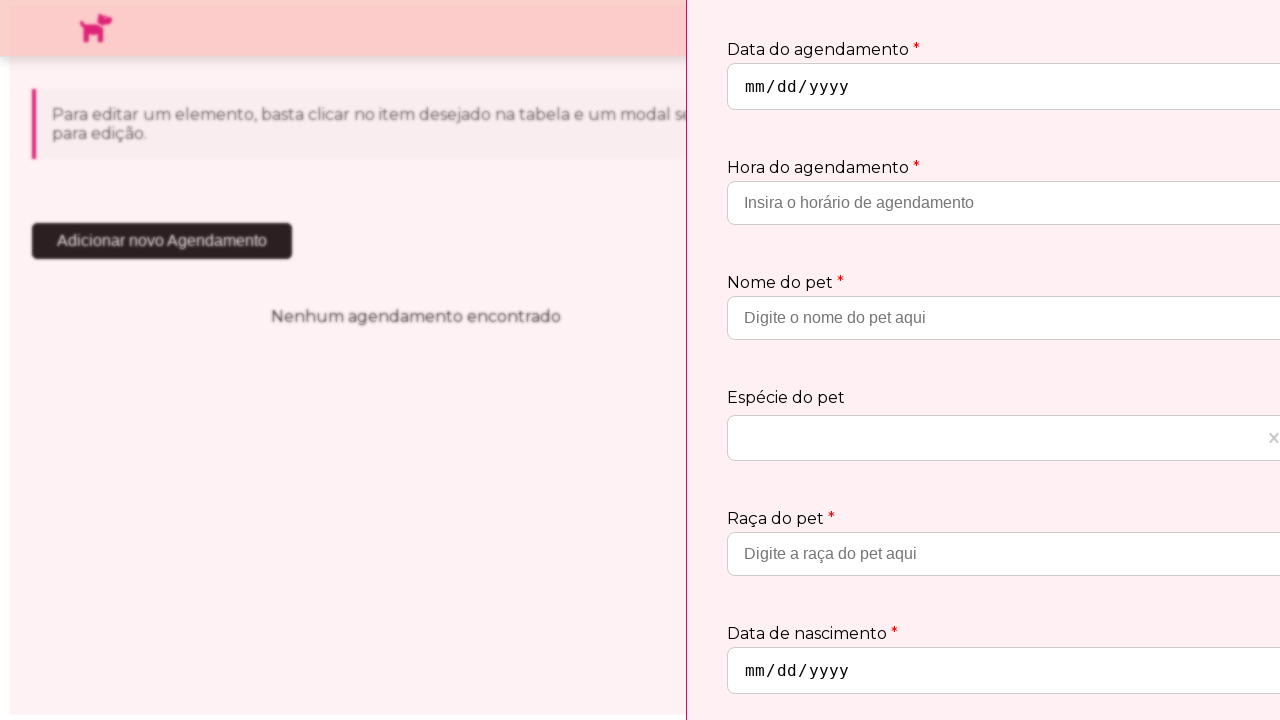

Phone contact field is visible
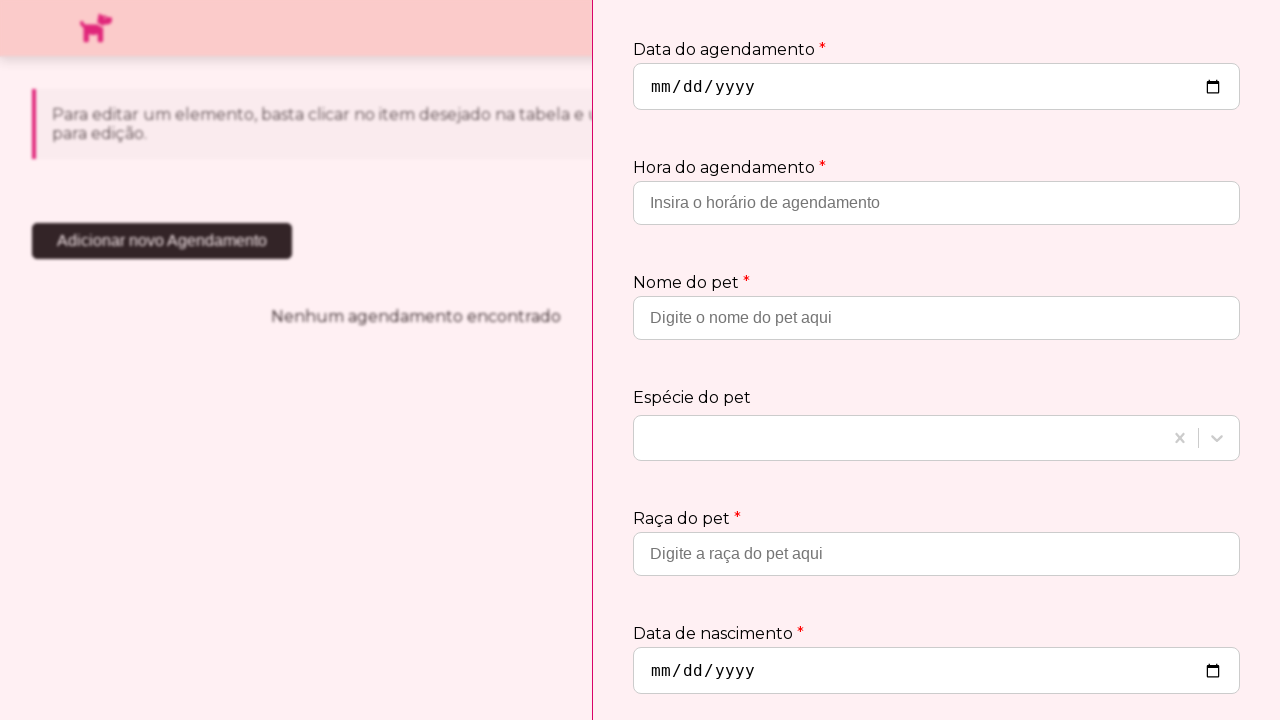

Filled owner's phone number field with '(11) 98765-4321' on input[placeholder='Insira o telefone de contato']
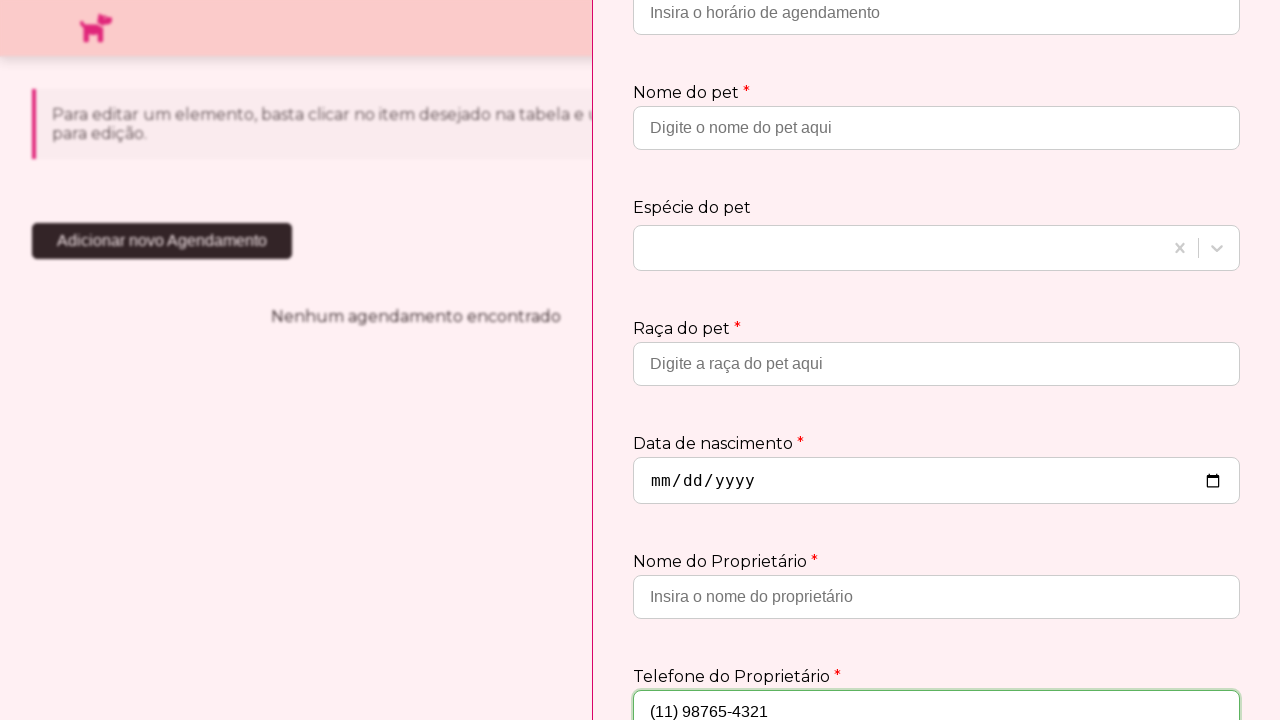

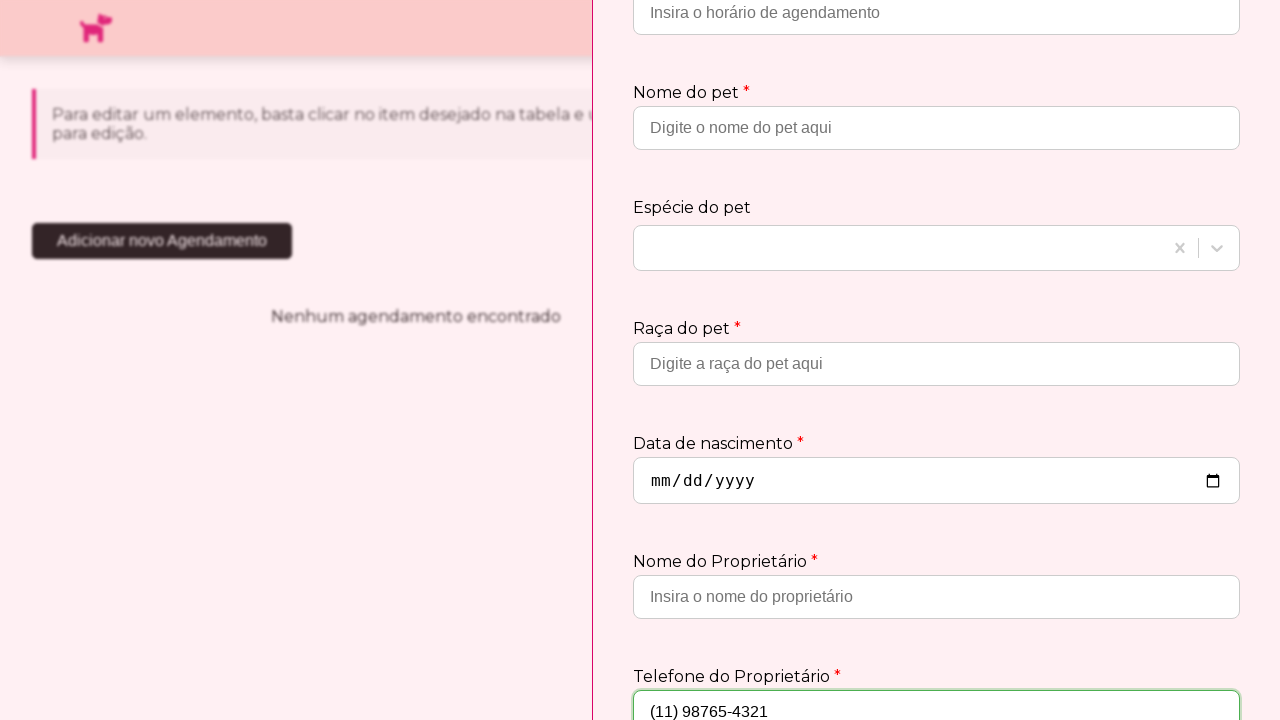